Validates that the footer contains the text "All rights reserved"

Starting URL: https://login.salesforce.com/?locale=eu

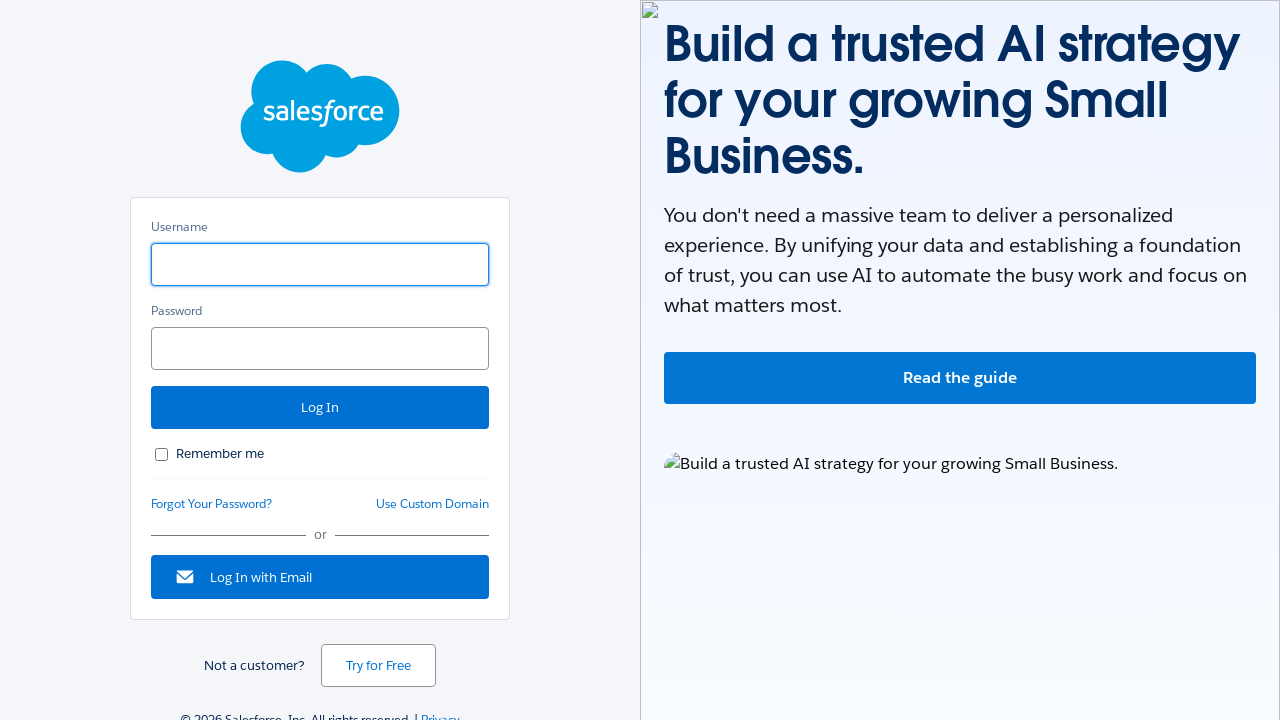

Navigated to Salesforce login page (EU locale)
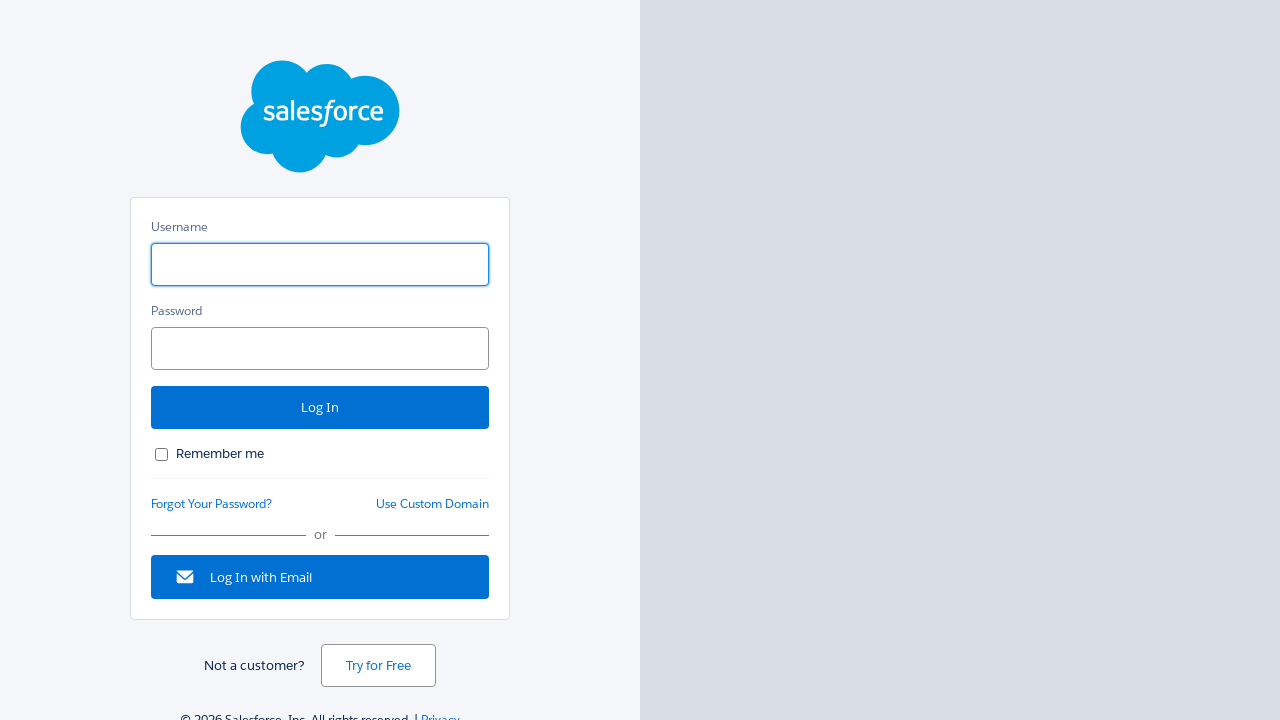

Located footer element
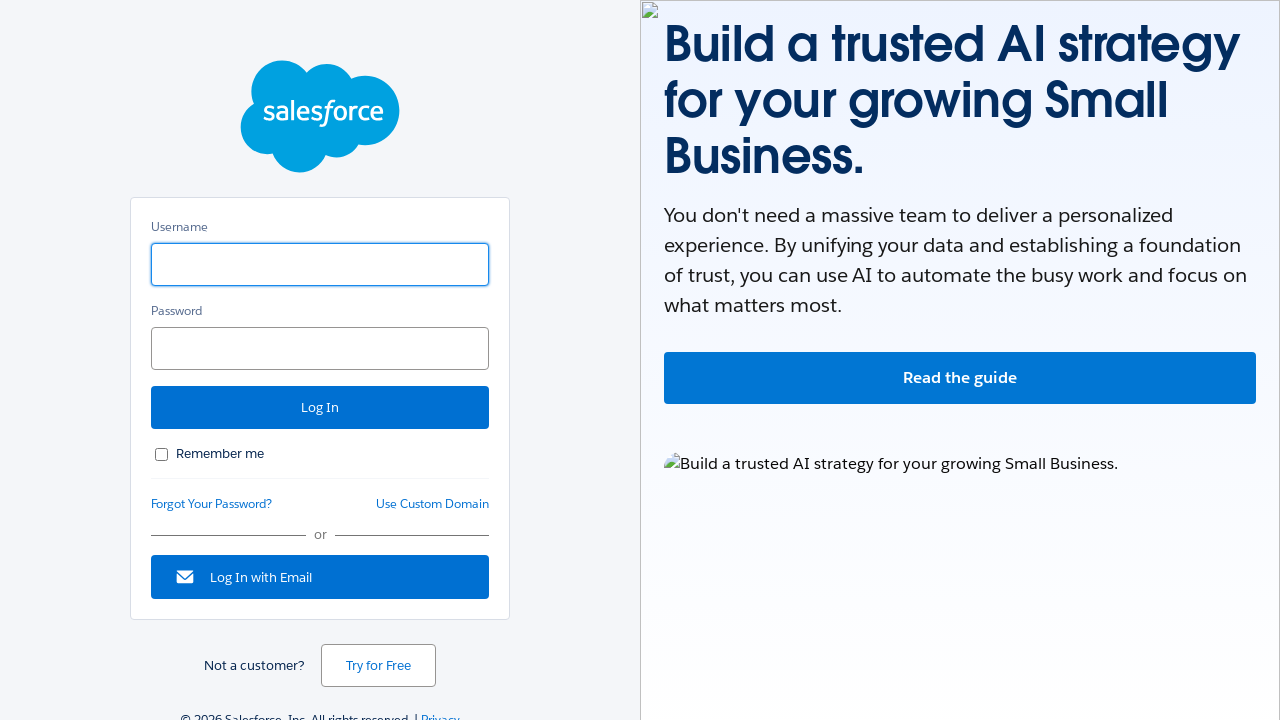

Footer element became visible
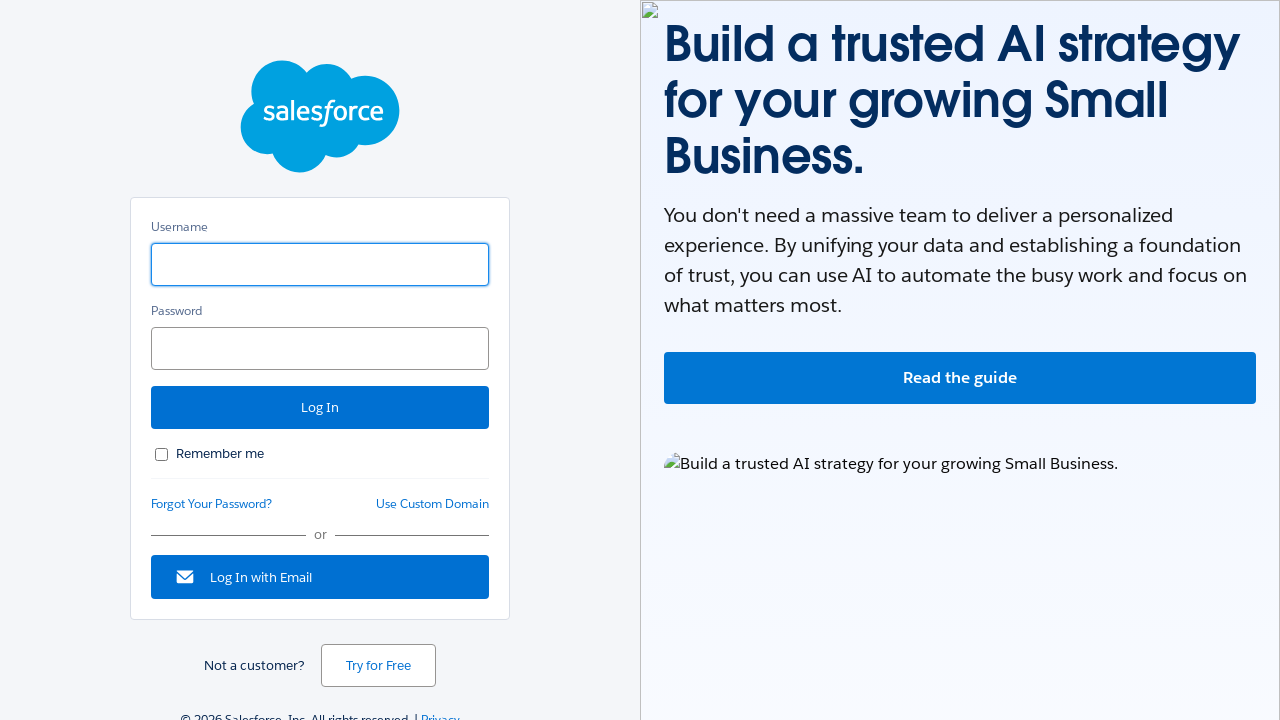

Retrieved footer text content
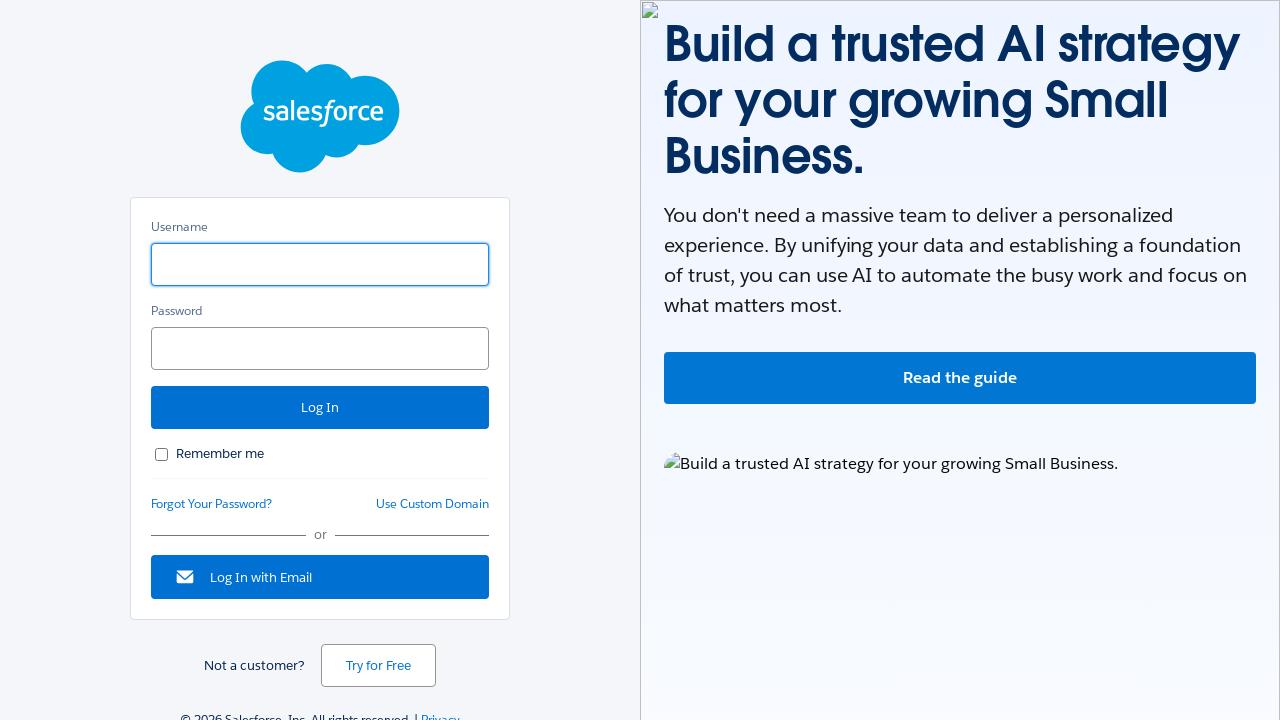

Validated footer contains 'All rights reserved' text
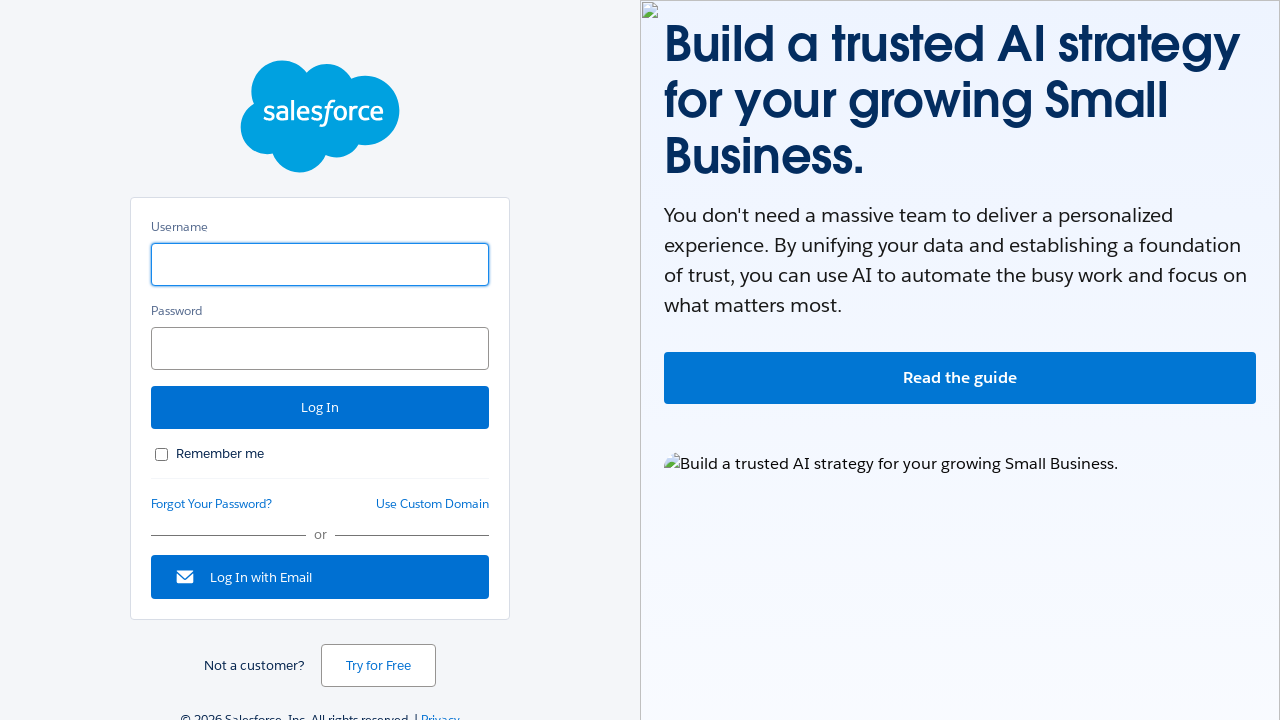

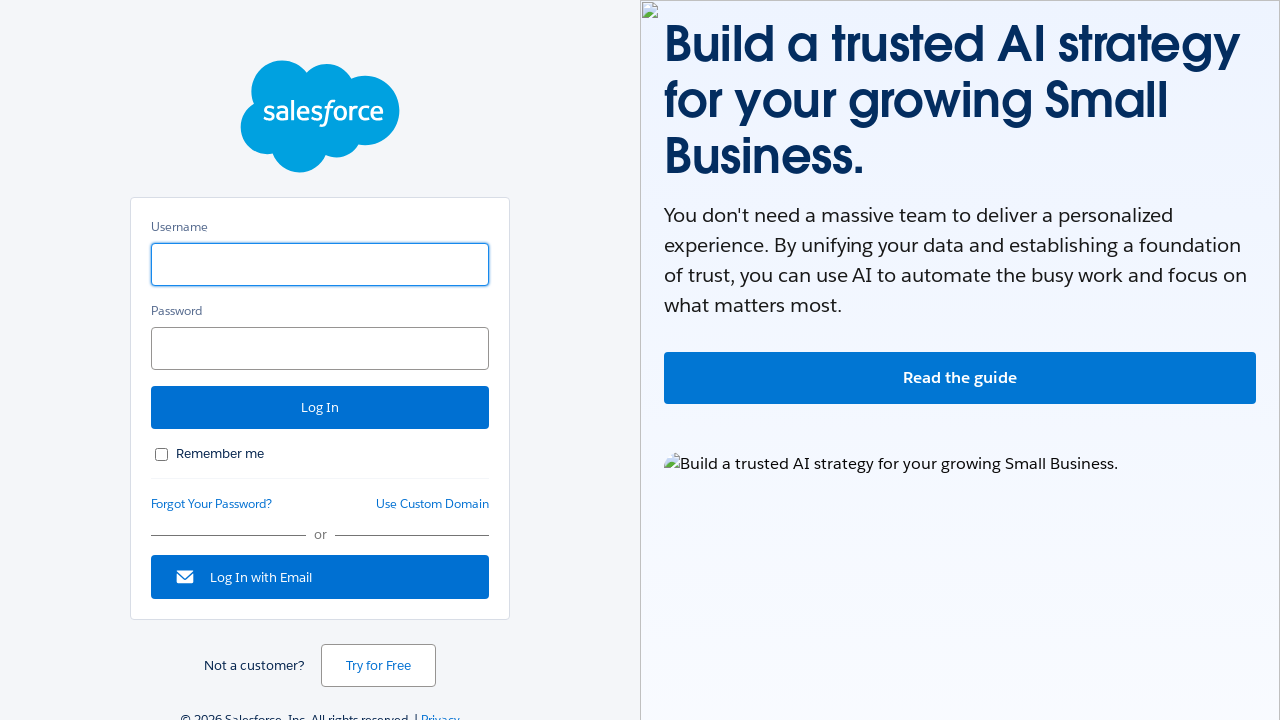